Tests drag and drop functionality by dragging element A to element B and verifying the columns have swapped

Starting URL: https://the-internet.herokuapp.com

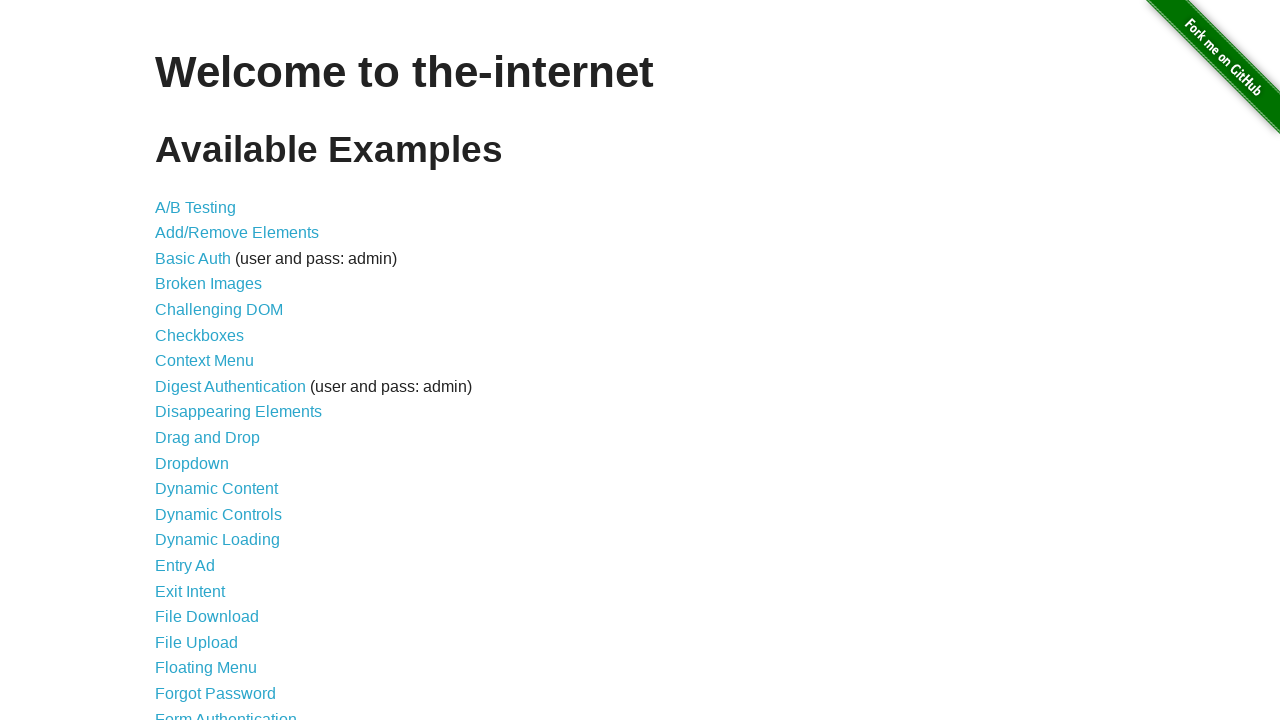

Clicked link to navigate to drag and drop page at (208, 438) on a[href='/drag_and_drop']
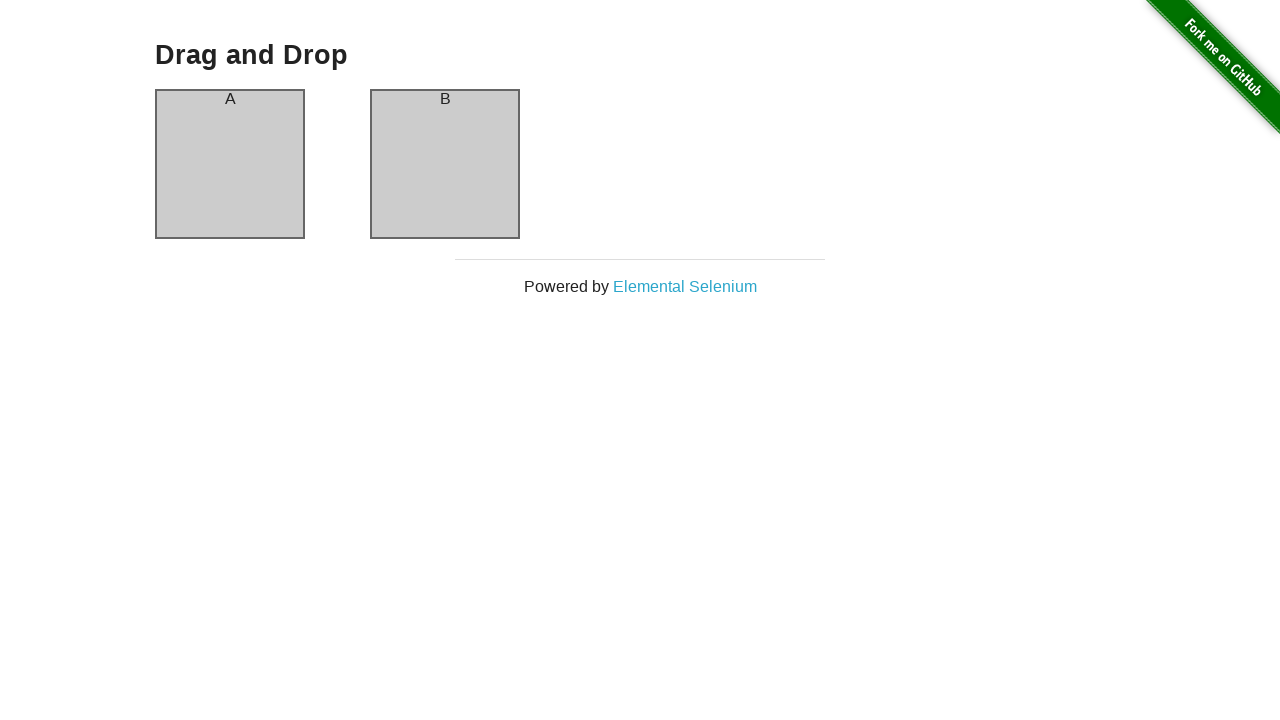

Column A element loaded
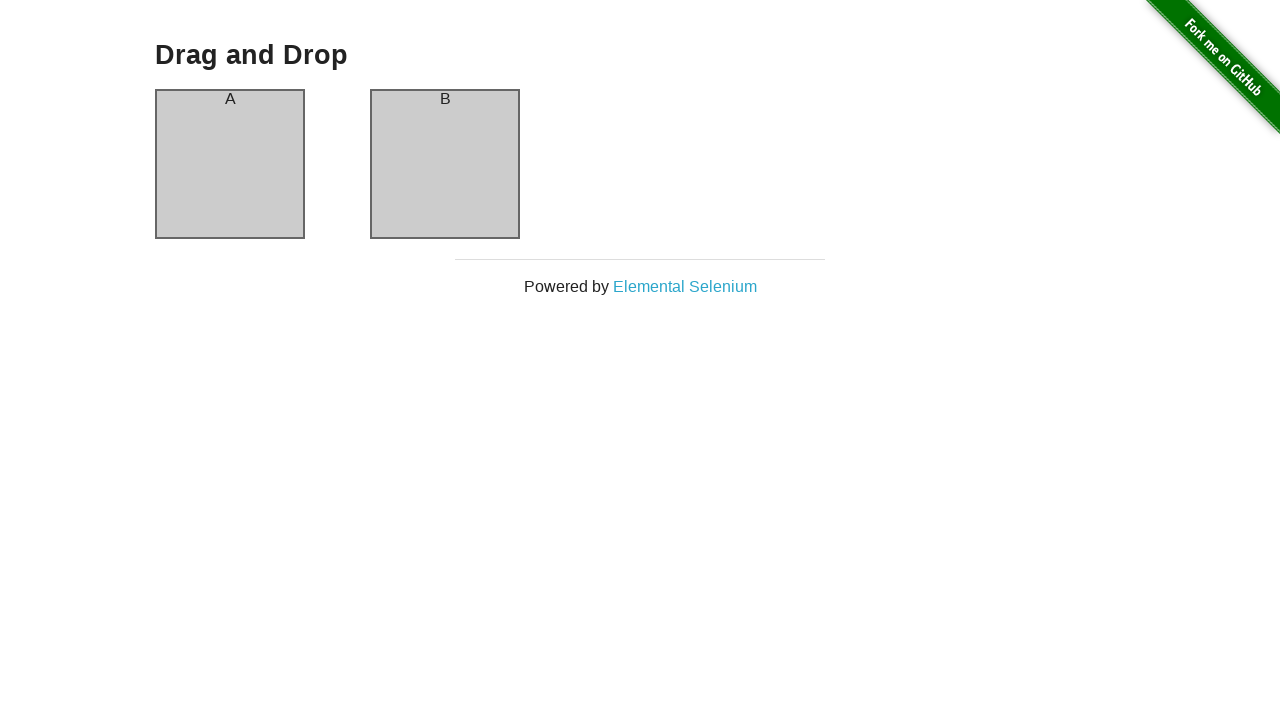

Column B element loaded
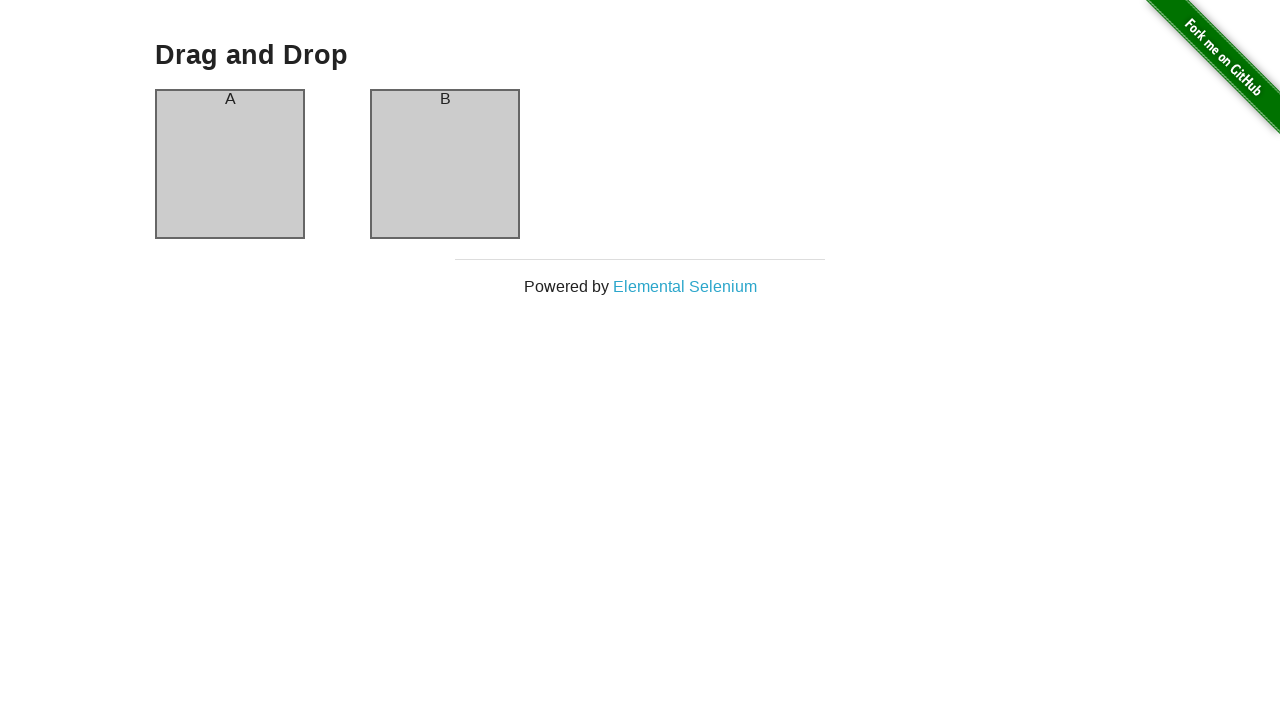

Dragged column A to column B position - columns swapped at (445, 164)
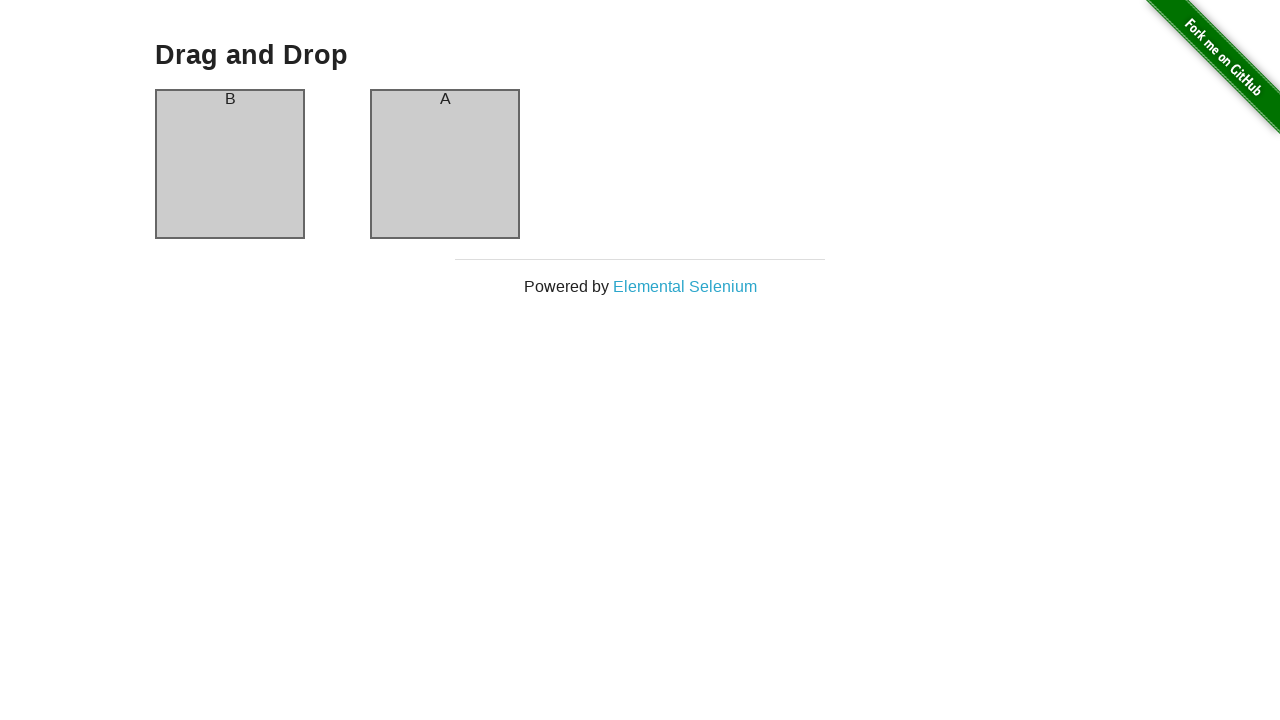

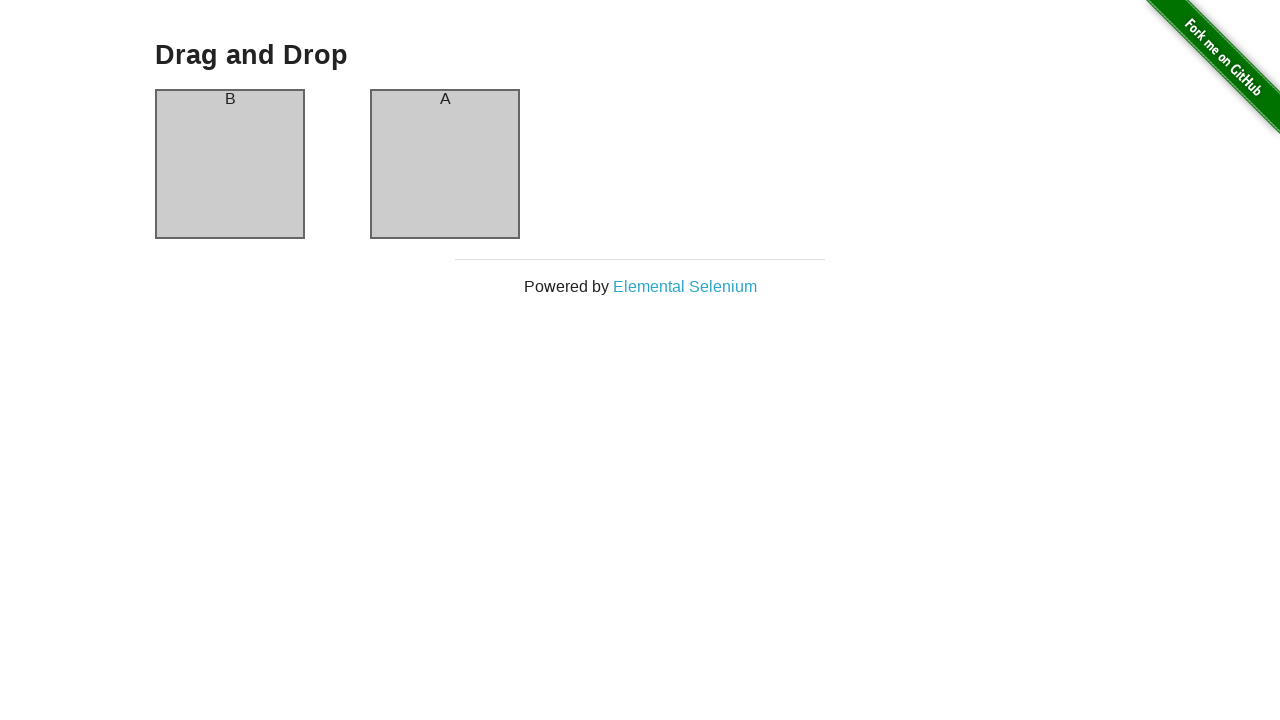